Tests form filling functionality by entering first name, last name, city, and country into a simple form, then submitting it by clicking a button.

Starting URL: http://suninjuly.github.io/simple_form_find_task.html

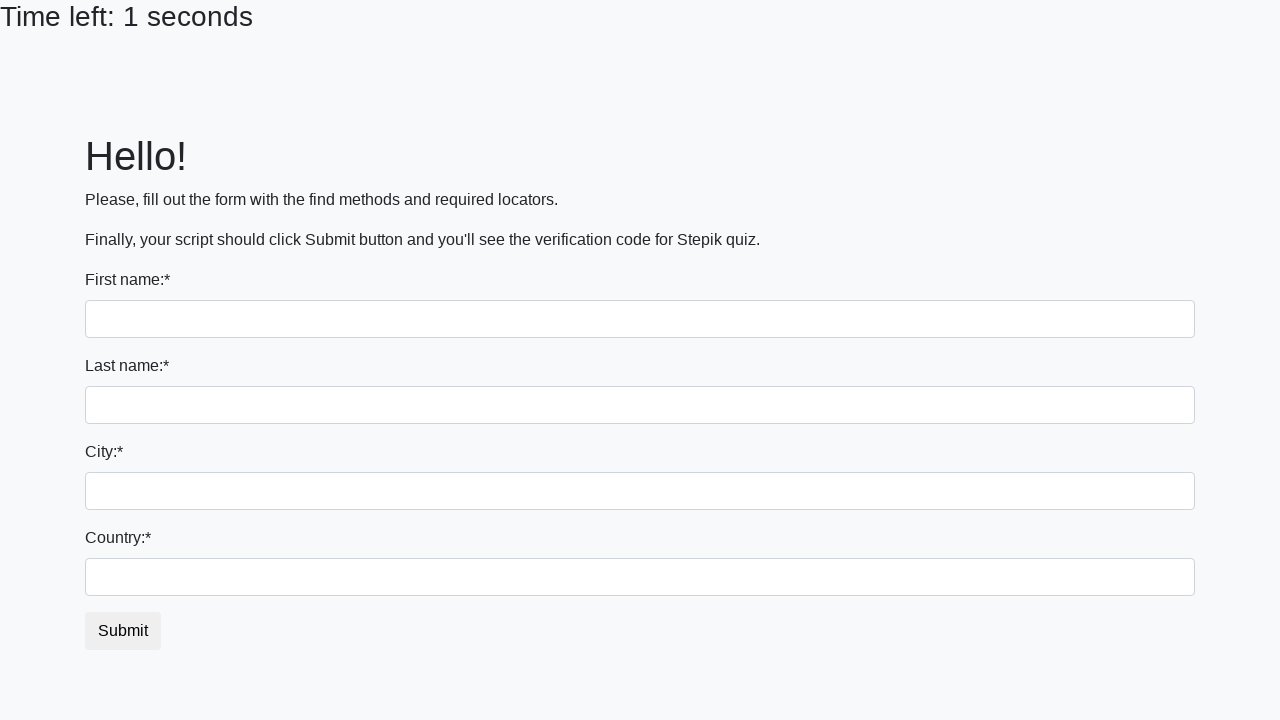

Filled first name field with 'Ivan' on input
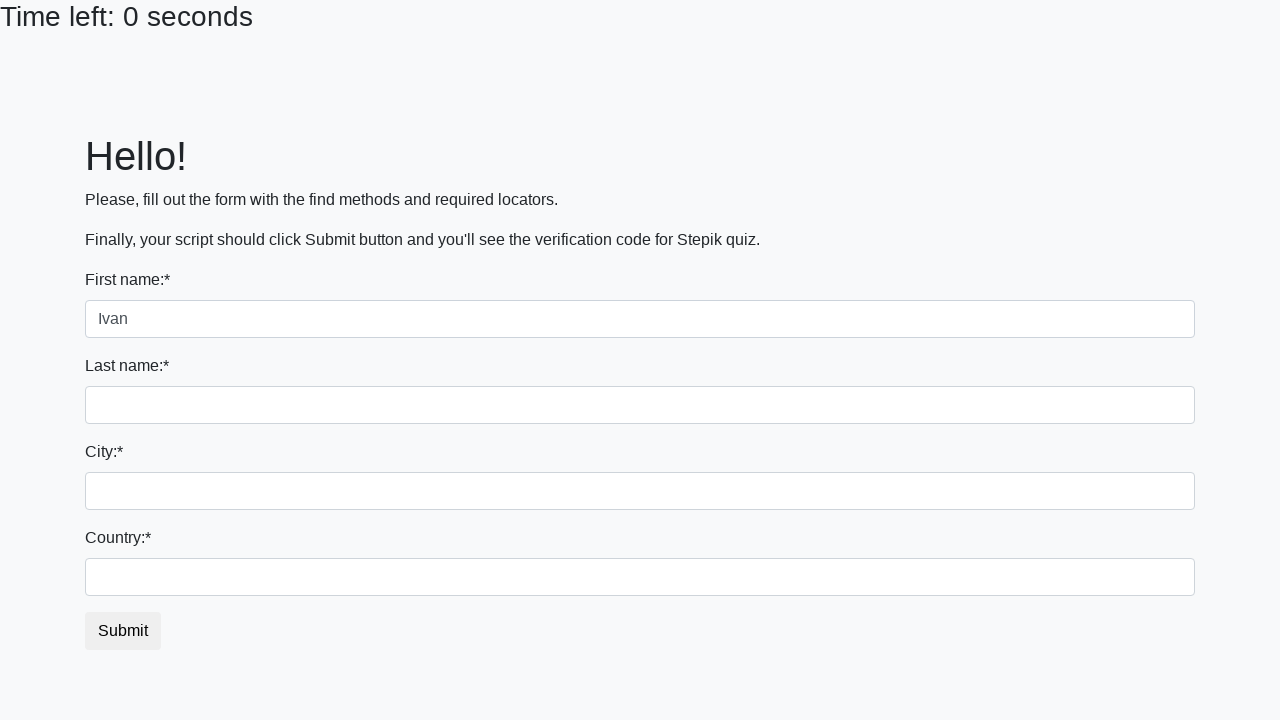

Filled last name field with 'Petrov' on input[name='last_name']
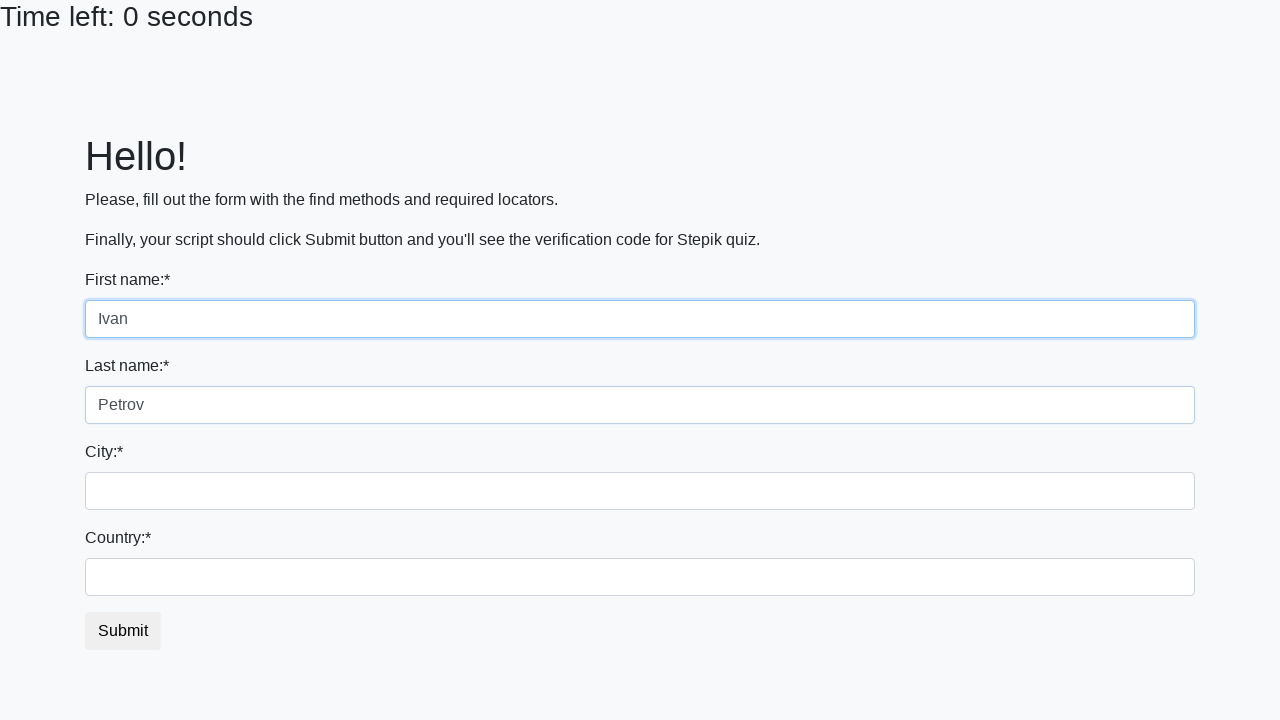

Filled city field with 'Smolensk' on input.form-control.city
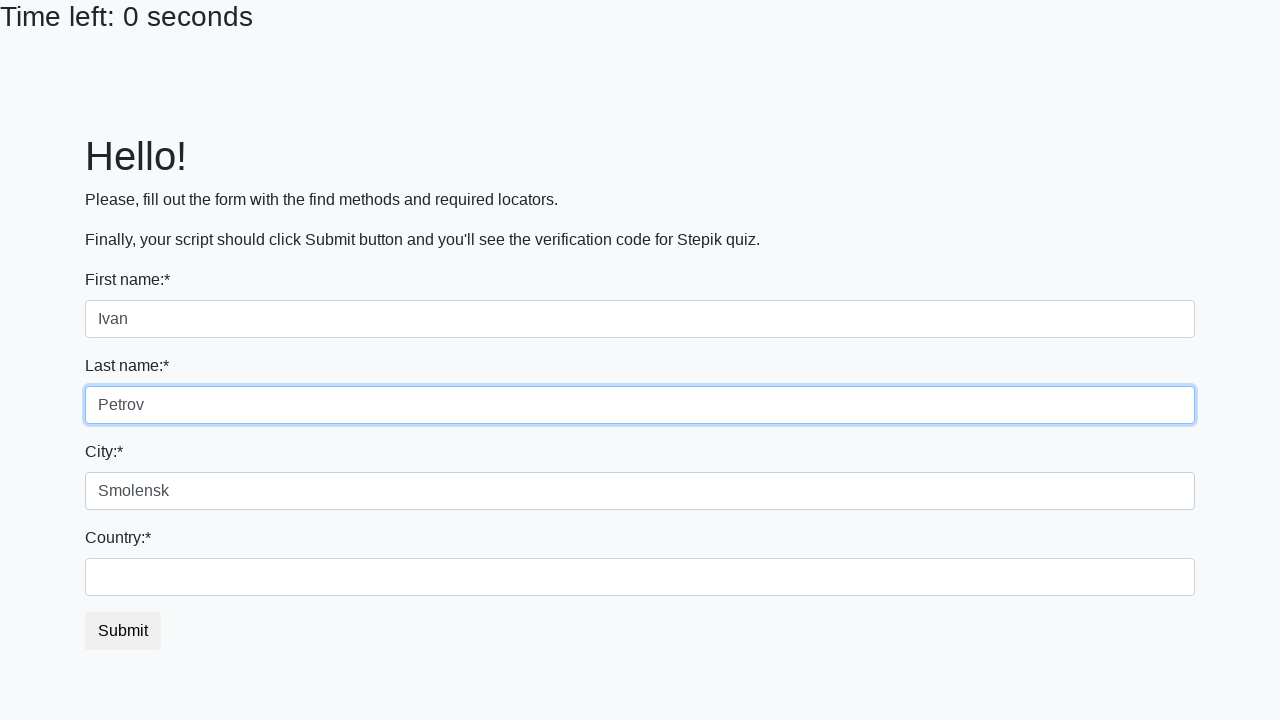

Filled country field with 'Russia' on #country
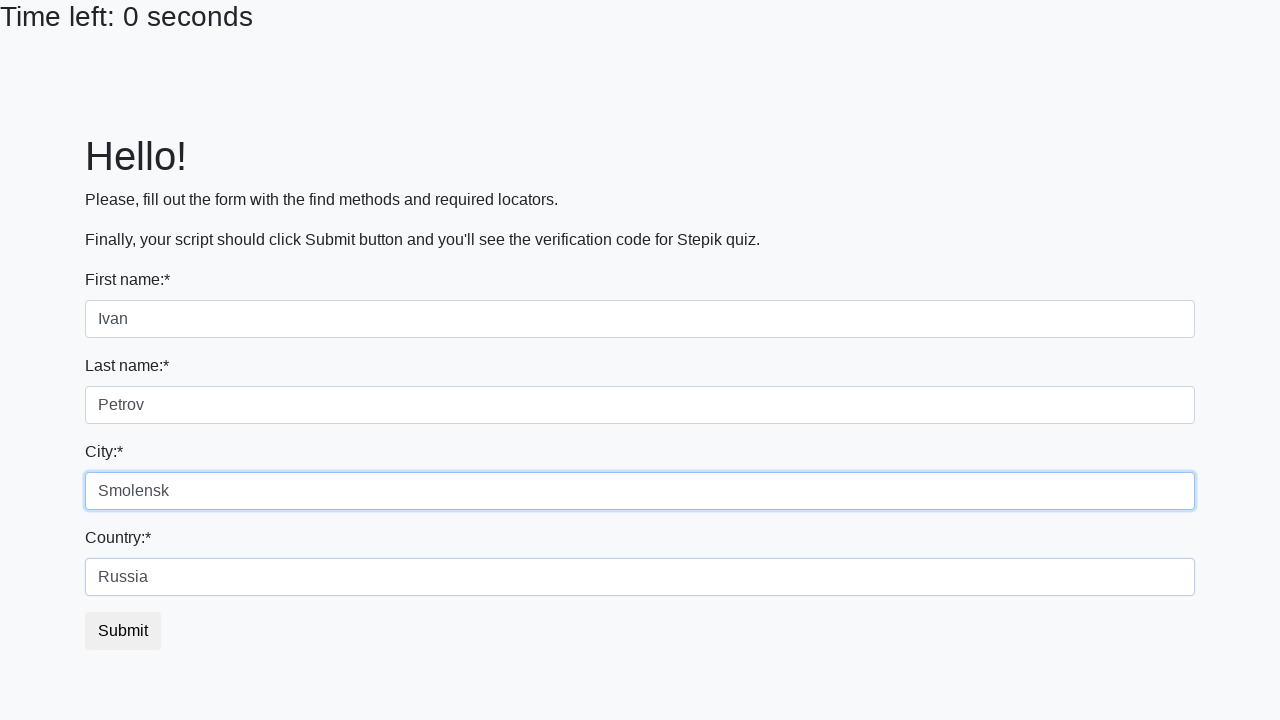

Clicked submit button to submit the form at (123, 631) on button.btn
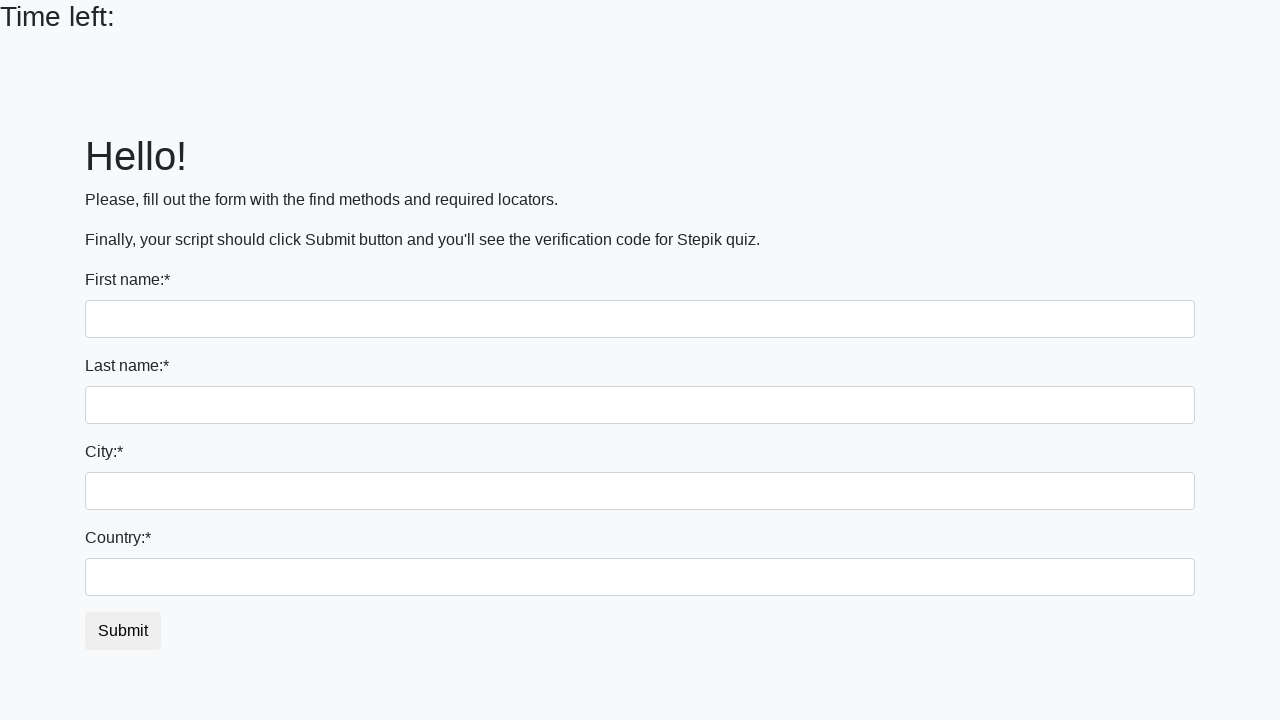

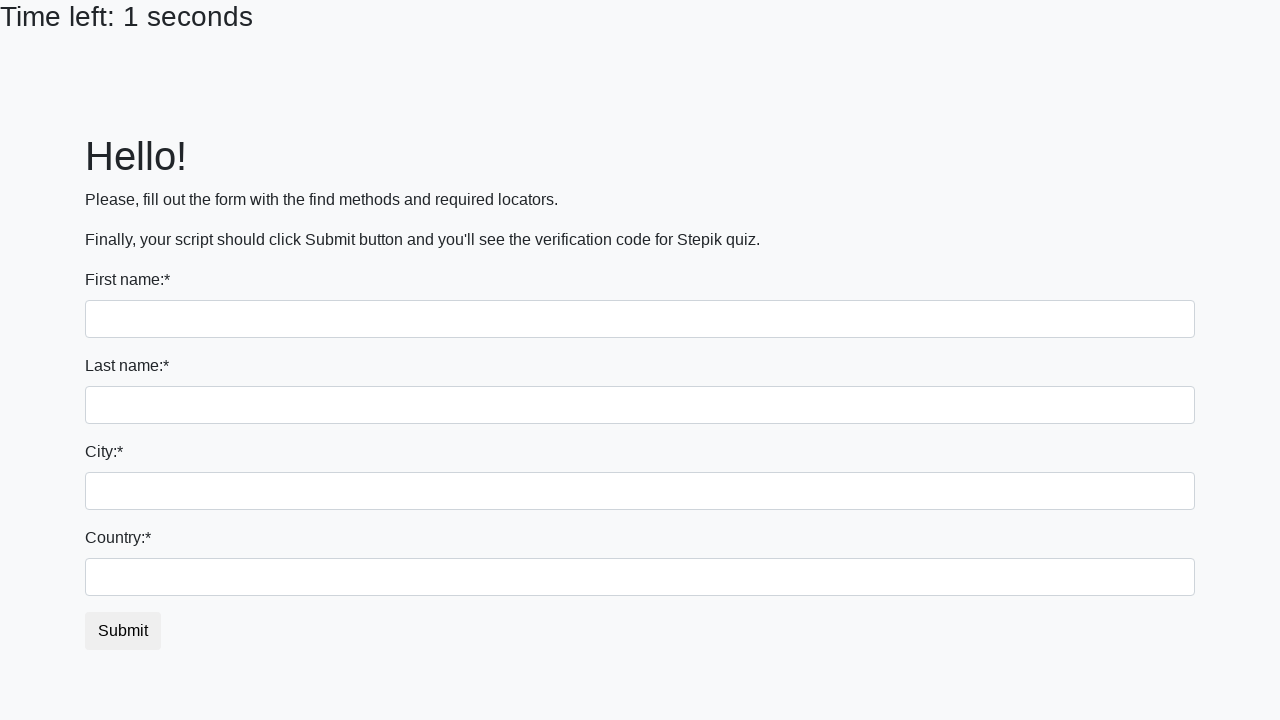